Tests scrolling to a button element and clicking it on a demo page that demonstrates JavaScript execution in Selenium

Starting URL: https://SunInJuly.github.io/execute_script.html

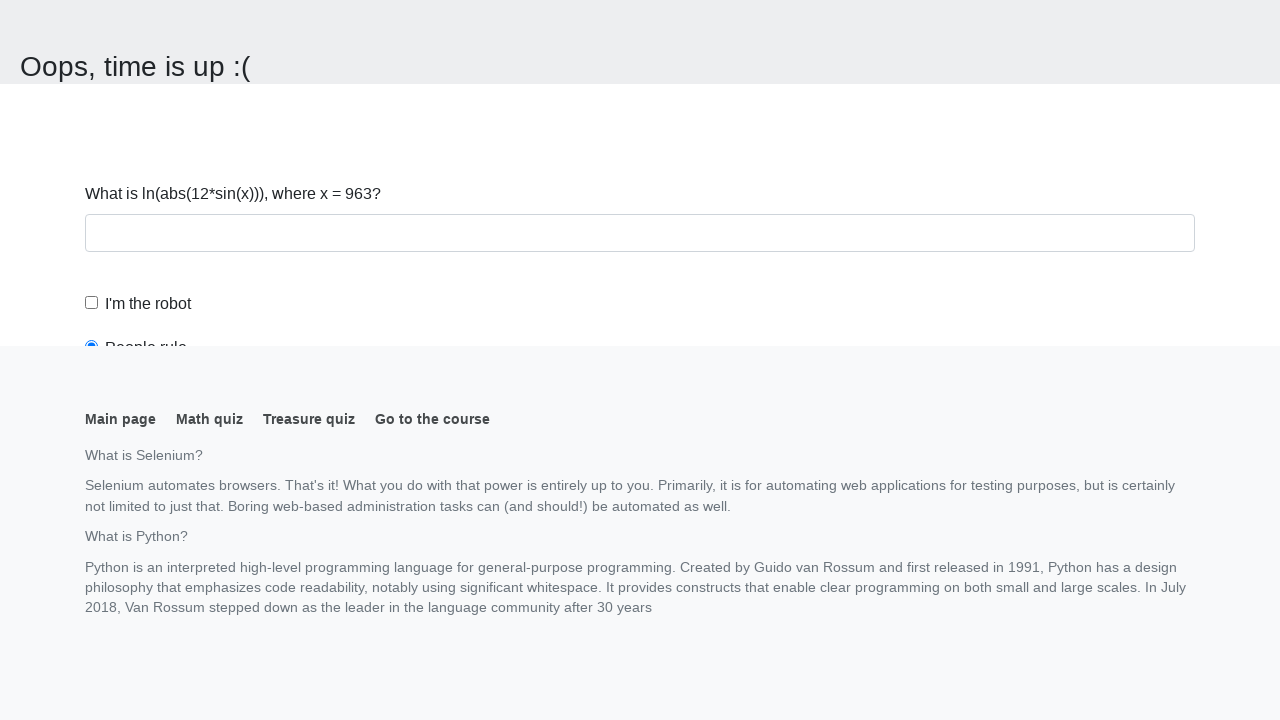

Navigated to execute_script demo page
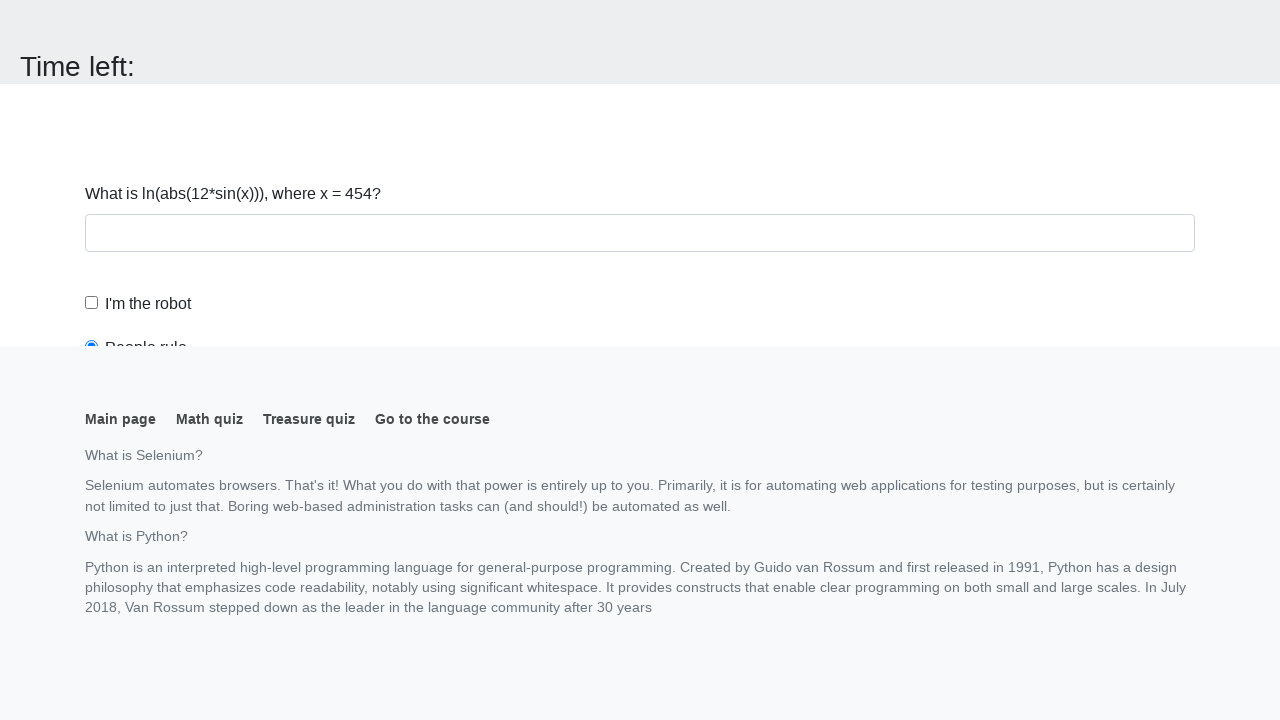

Scrolled button element into view
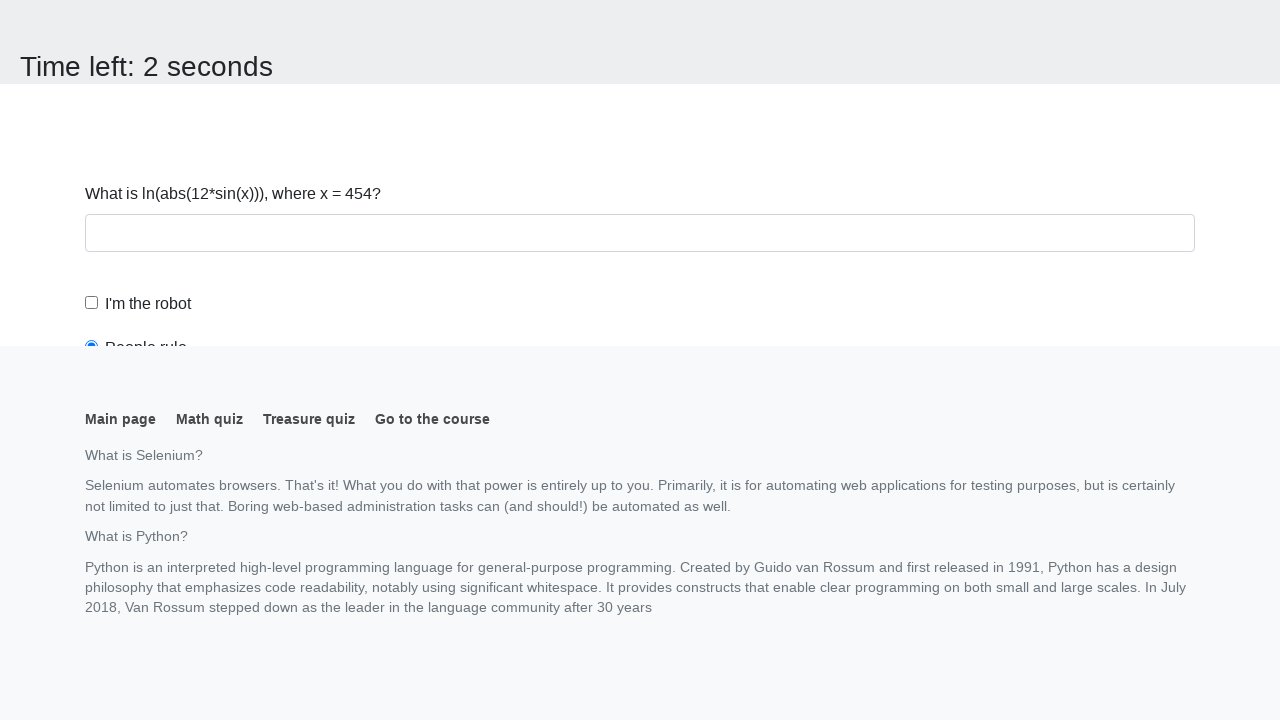

Clicked the button at (123, 20) on button
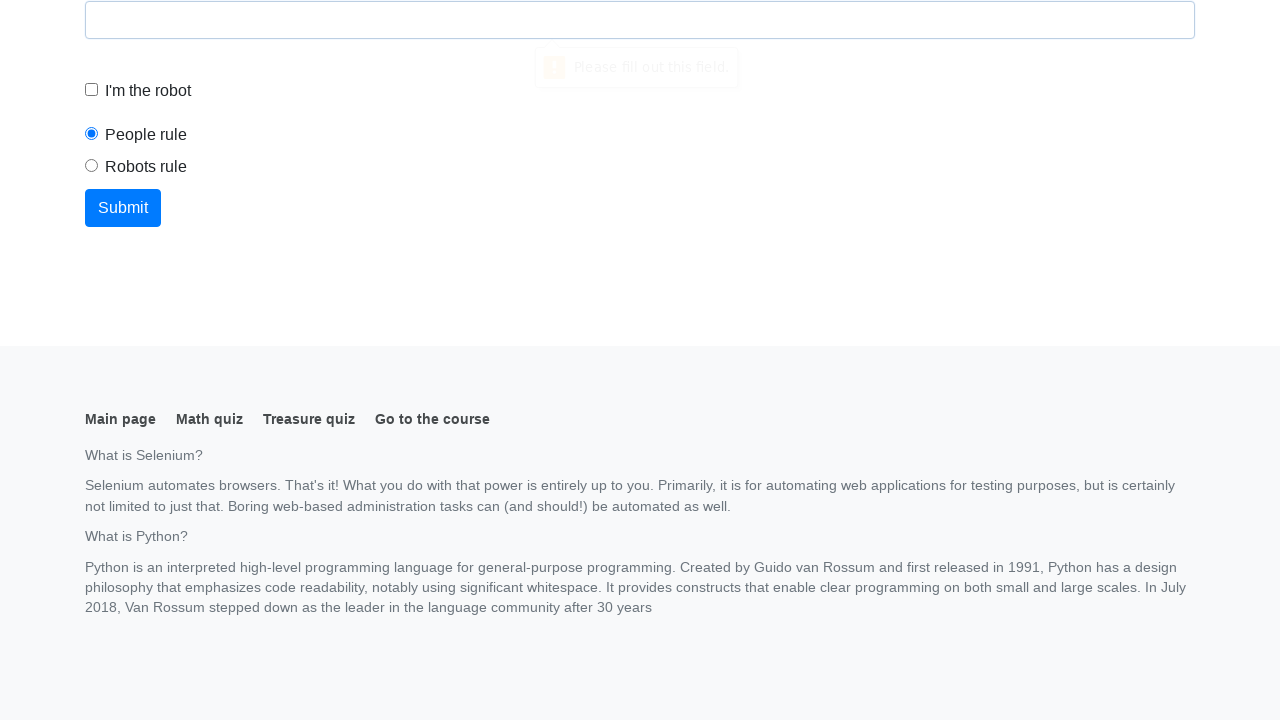

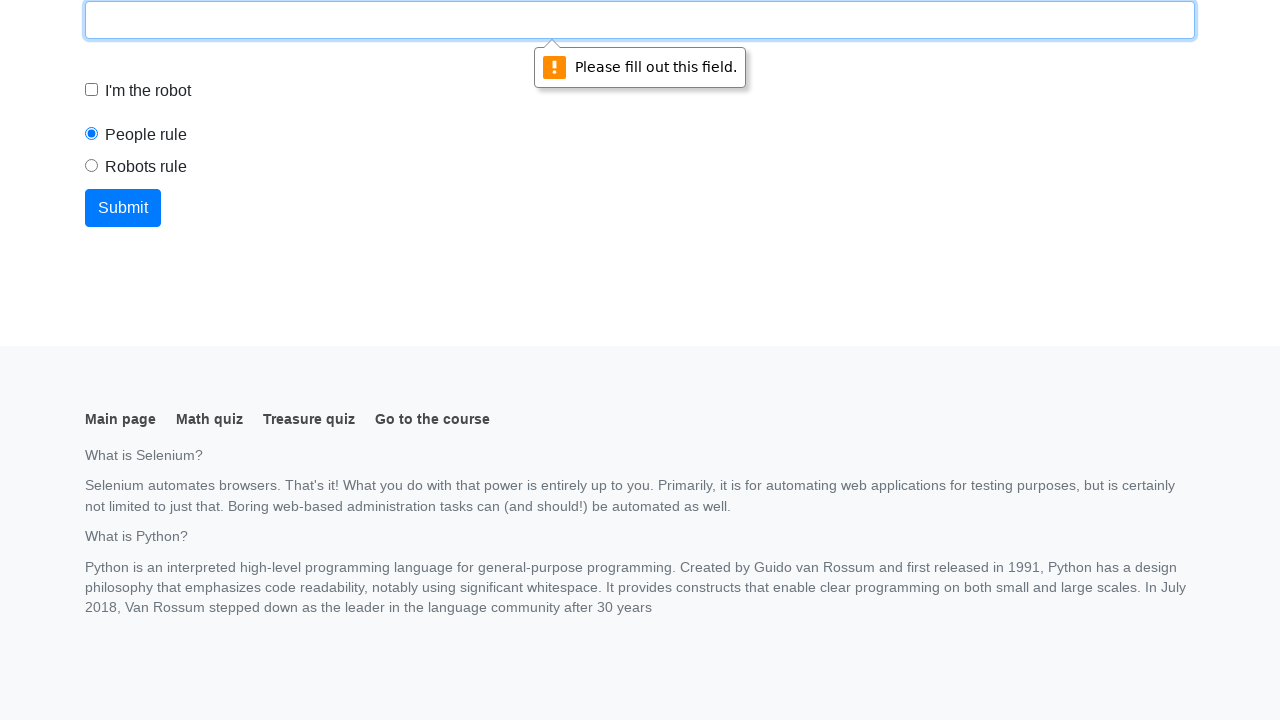